Navigates to an XML sitemap page and iterates through the first 5 links, clicking each one and verifying the page loads before navigating back to the sitemap.

Starting URL: https://www.getcalley.com/page-sitemap.xml

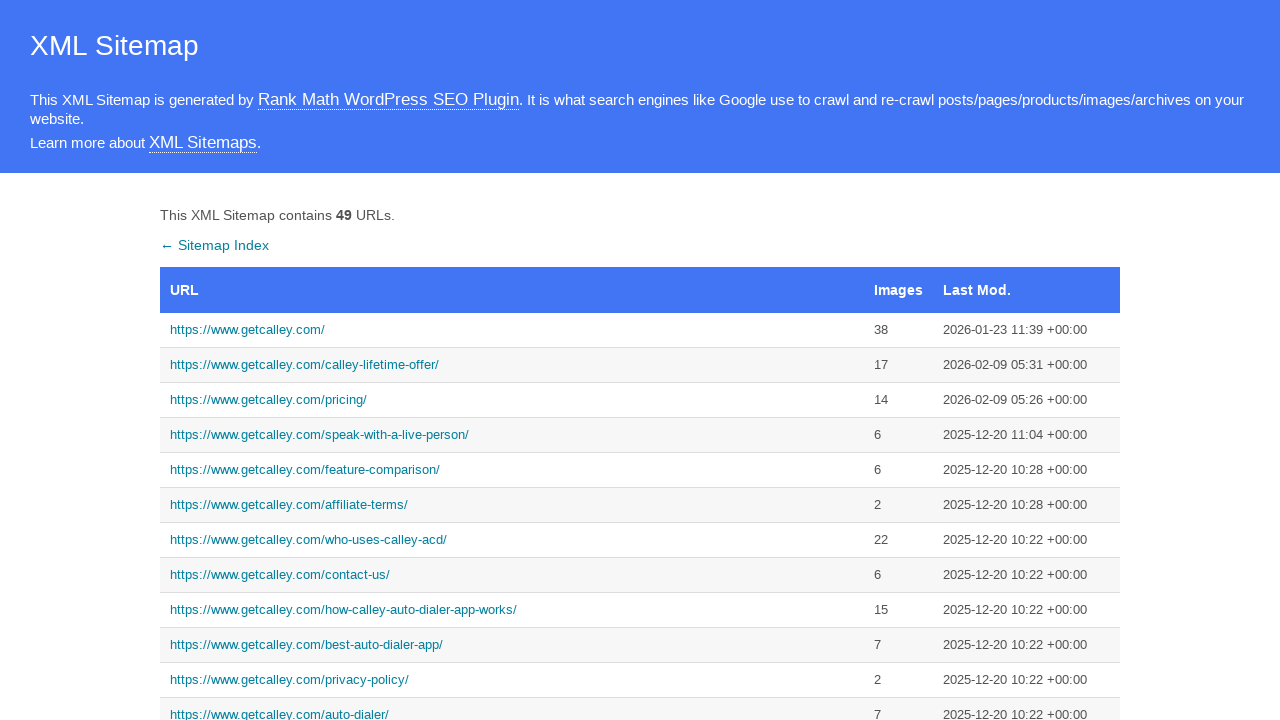

Sitemap table loaded and first link selector is available
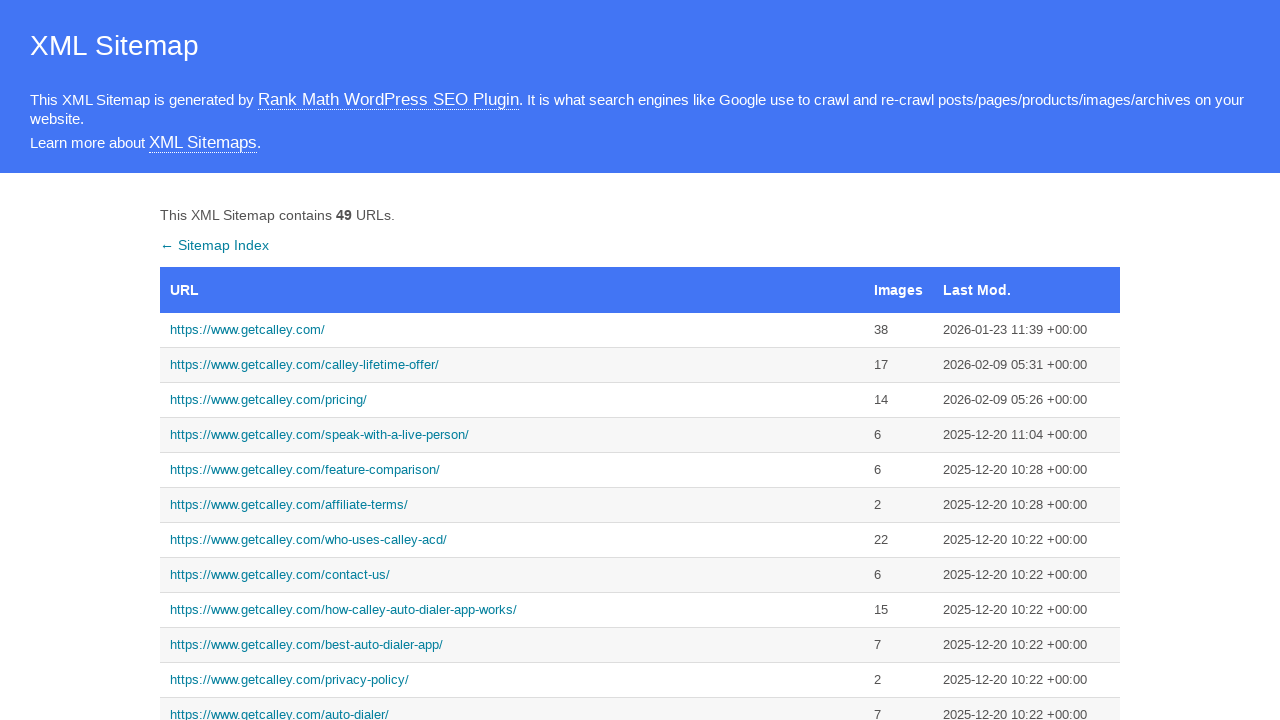

Clicked 1st link in sitemap at (512, 330) on xpath=//table/tbody/tr[1]/td[1]/a
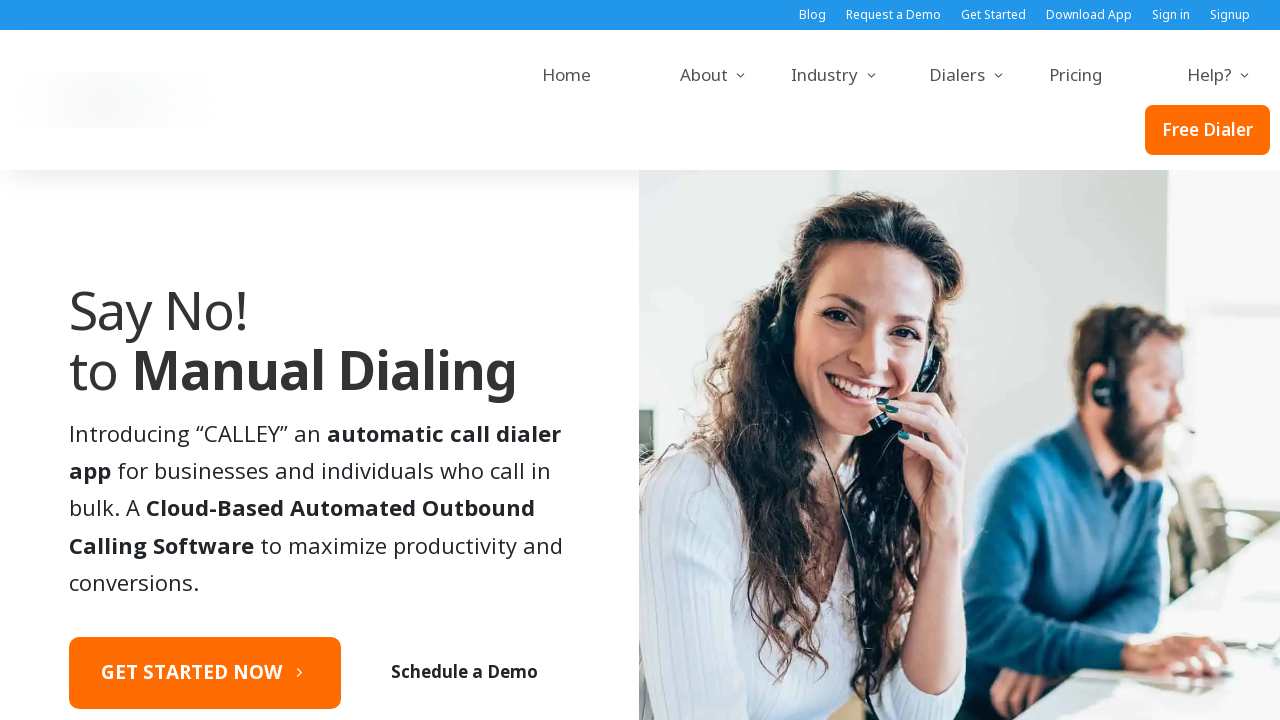

1st link page loaded (domcontentloaded)
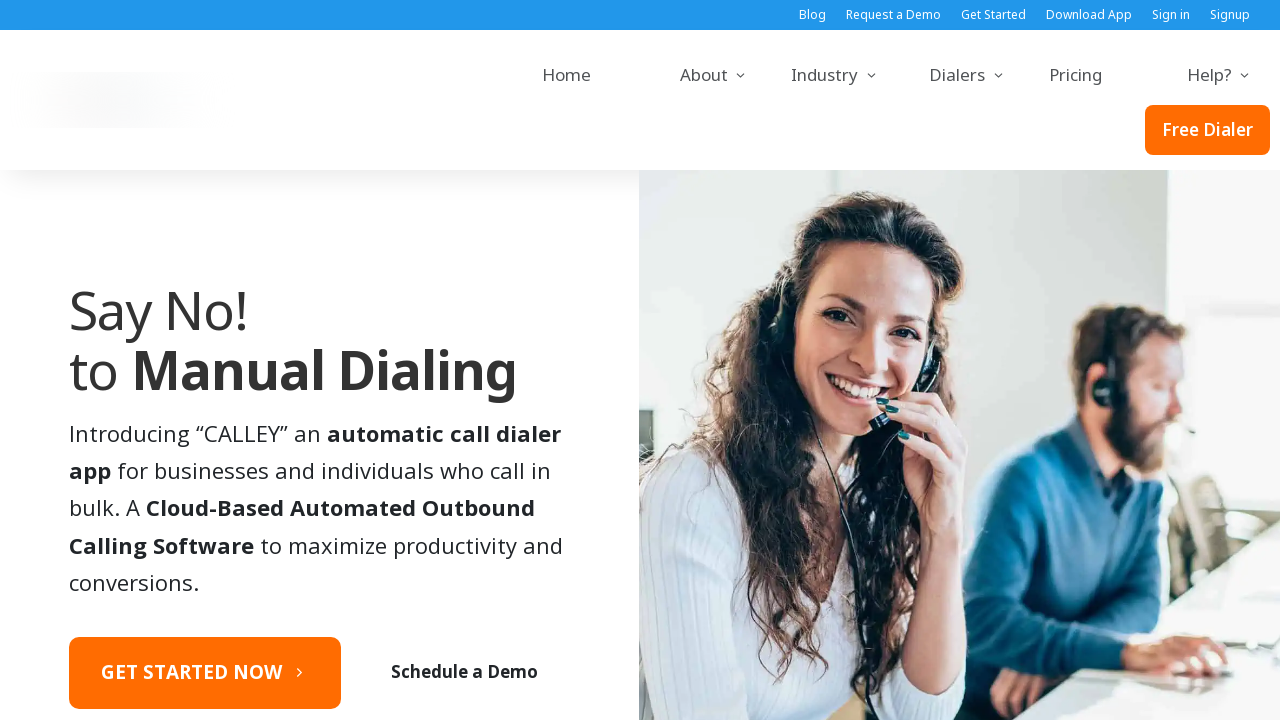

Navigated back to sitemap from 1st link
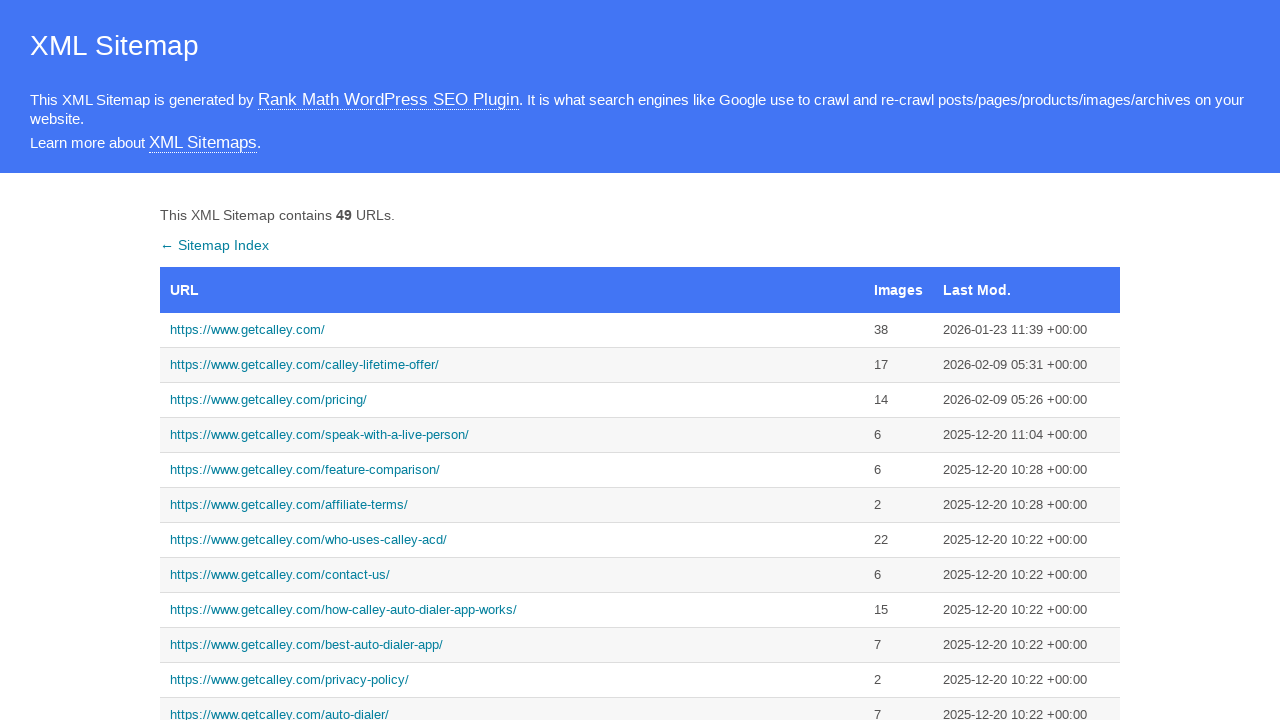

Sitemap reloaded and 2nd link selector is available
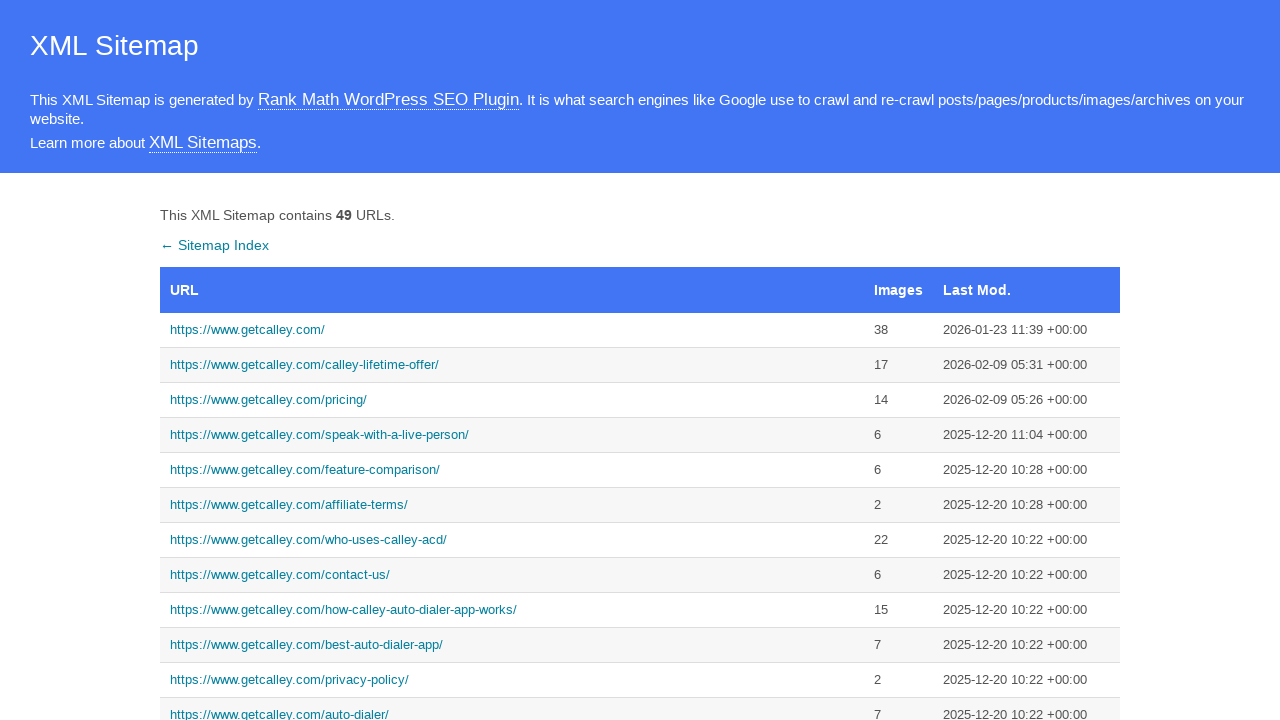

Clicked 2nd link in sitemap at (512, 365) on xpath=//table/tbody/tr[2]/td[1]/a
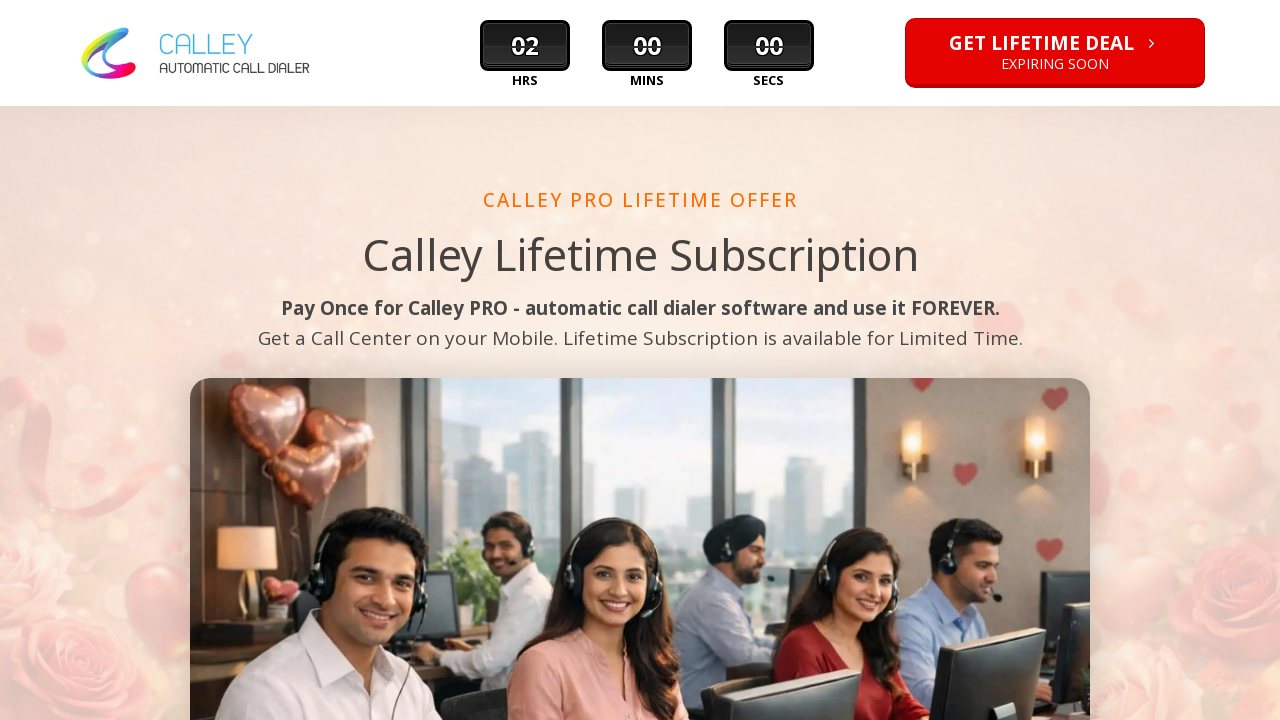

2nd link page loaded (domcontentloaded)
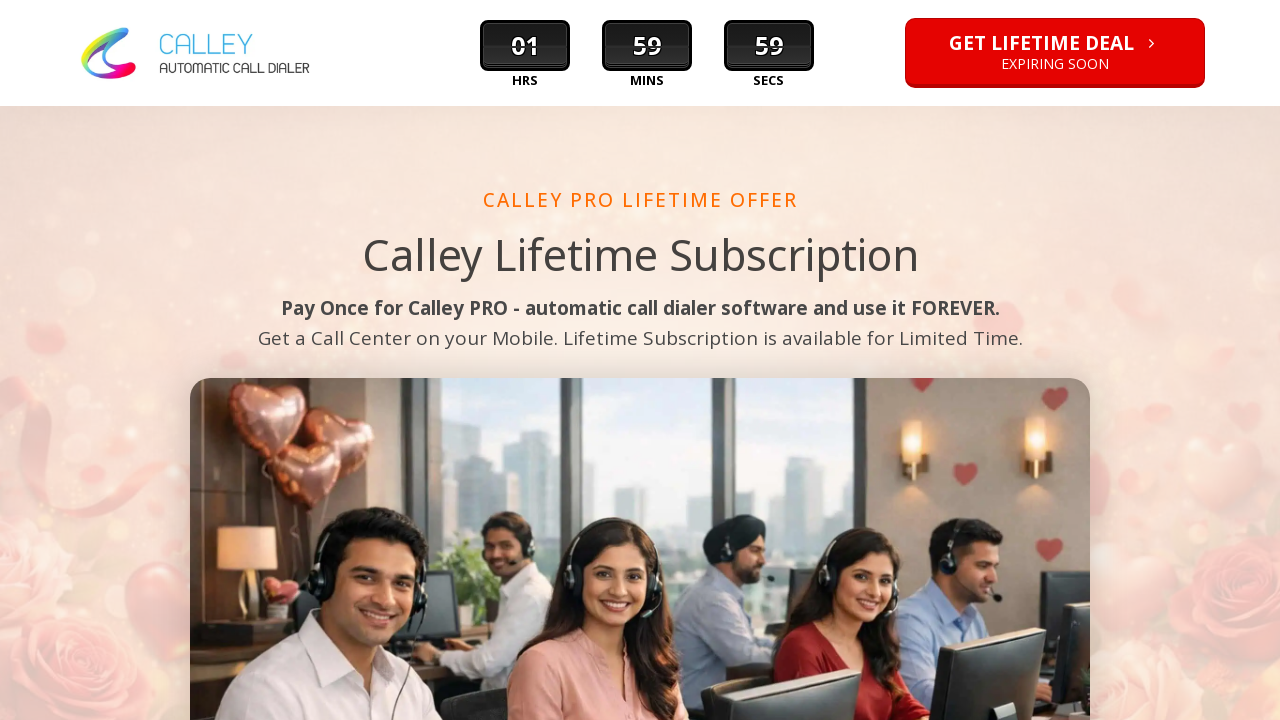

Navigated back to sitemap from 2nd link
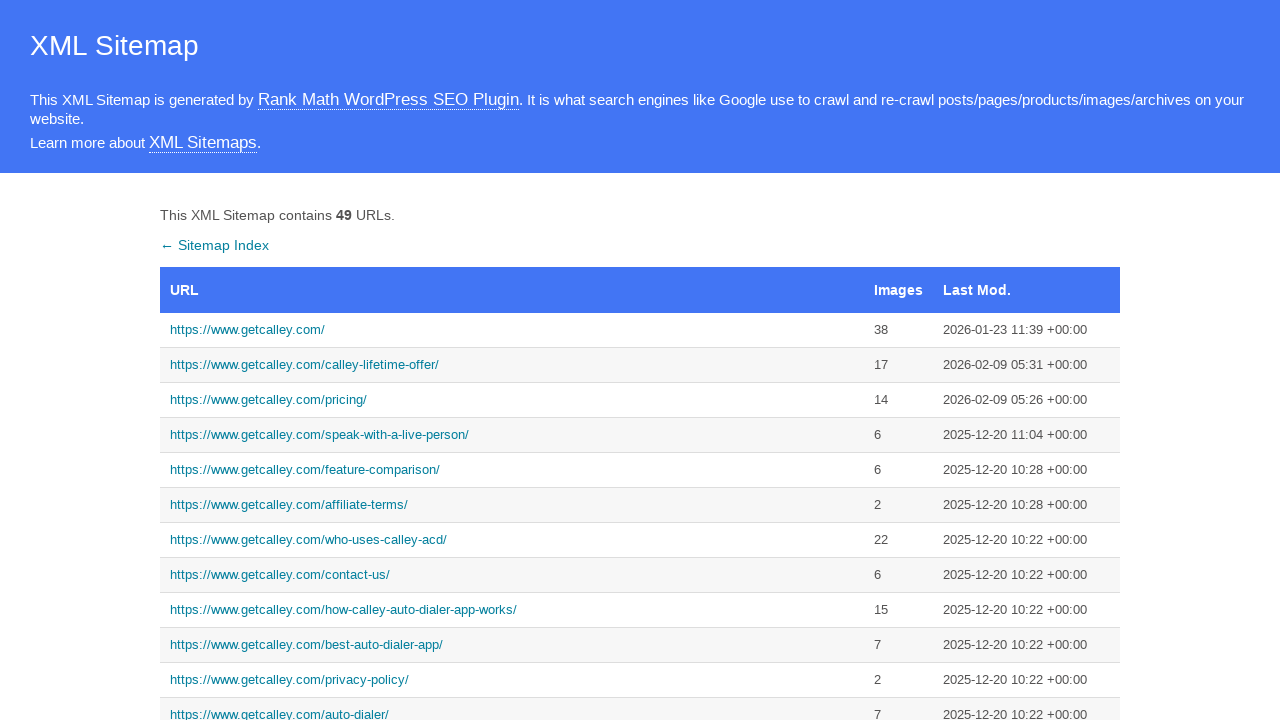

Sitemap reloaded and 3rd link selector is available
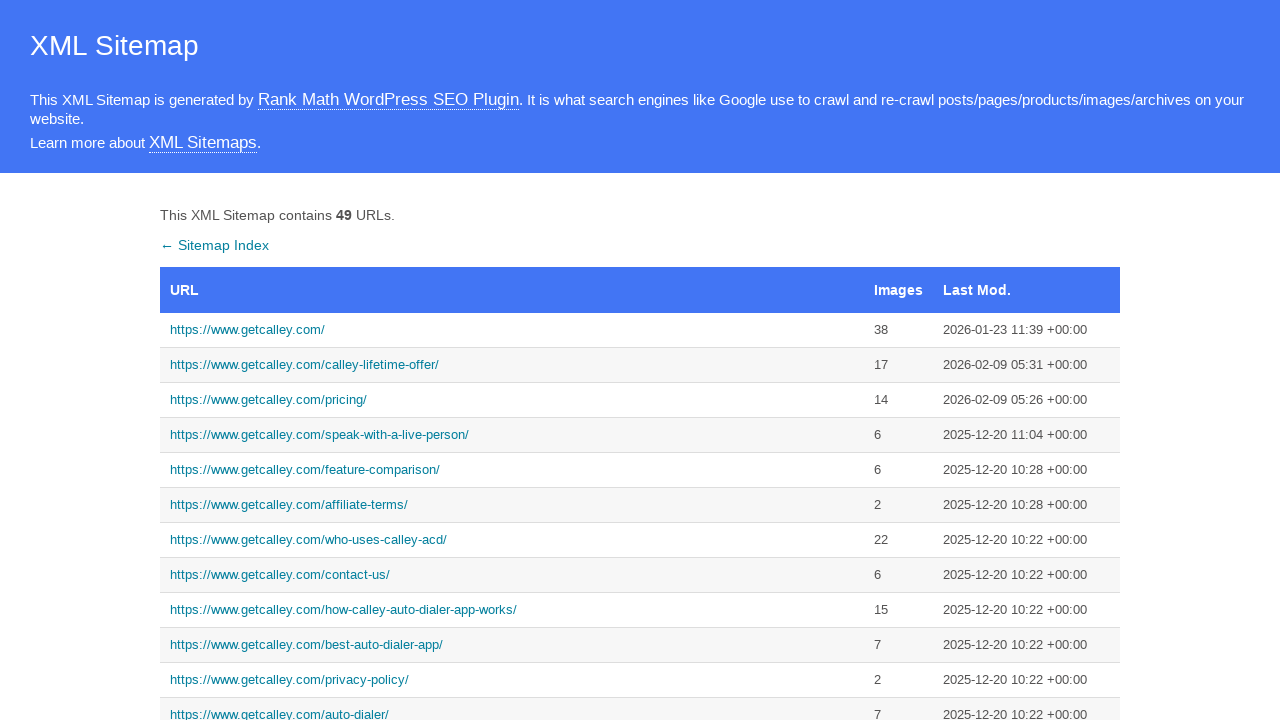

Clicked 3rd link in sitemap at (512, 400) on xpath=//table/tbody/tr[3]/td[1]/a
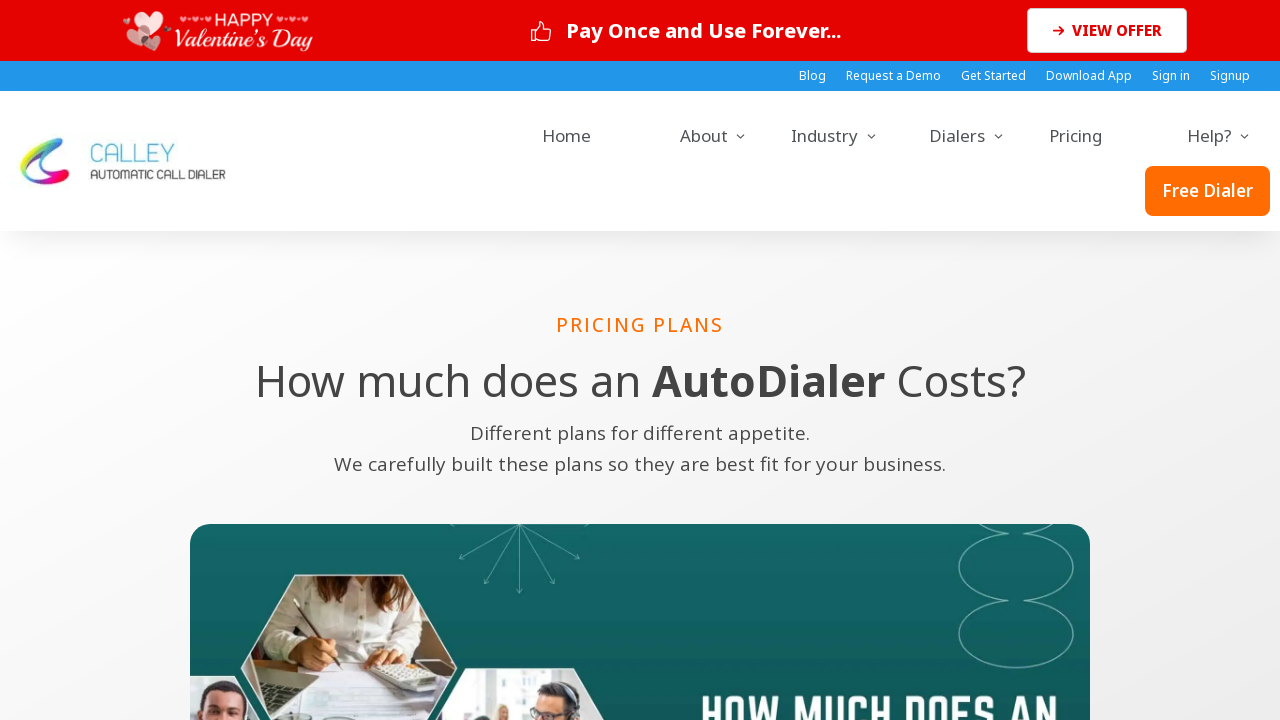

3rd link page loaded (domcontentloaded)
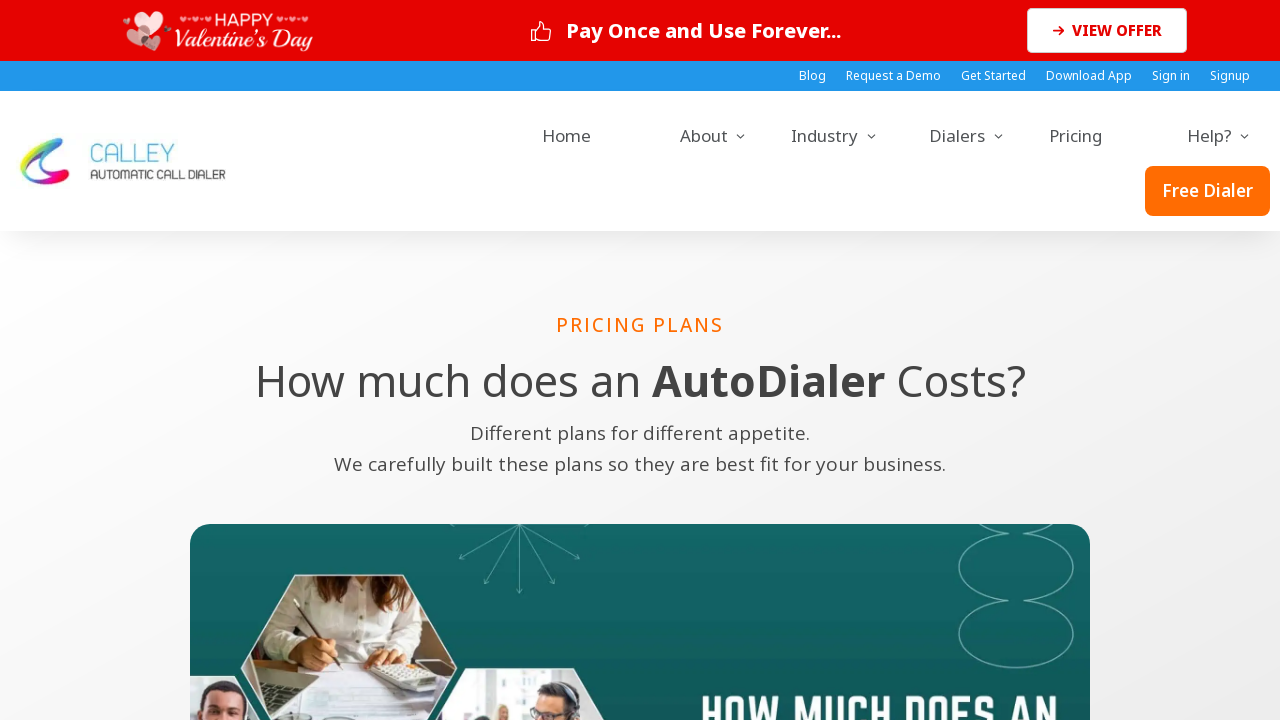

Navigated back to sitemap from 3rd link
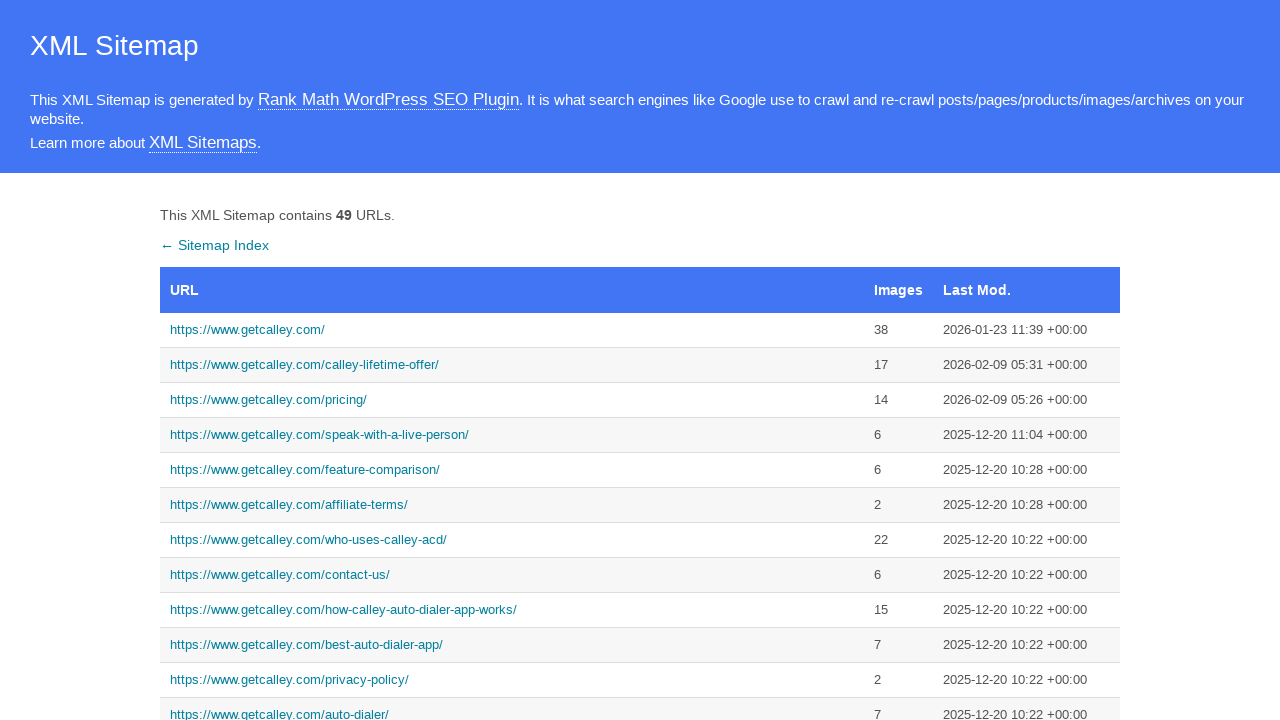

Sitemap reloaded and 4th link selector is available
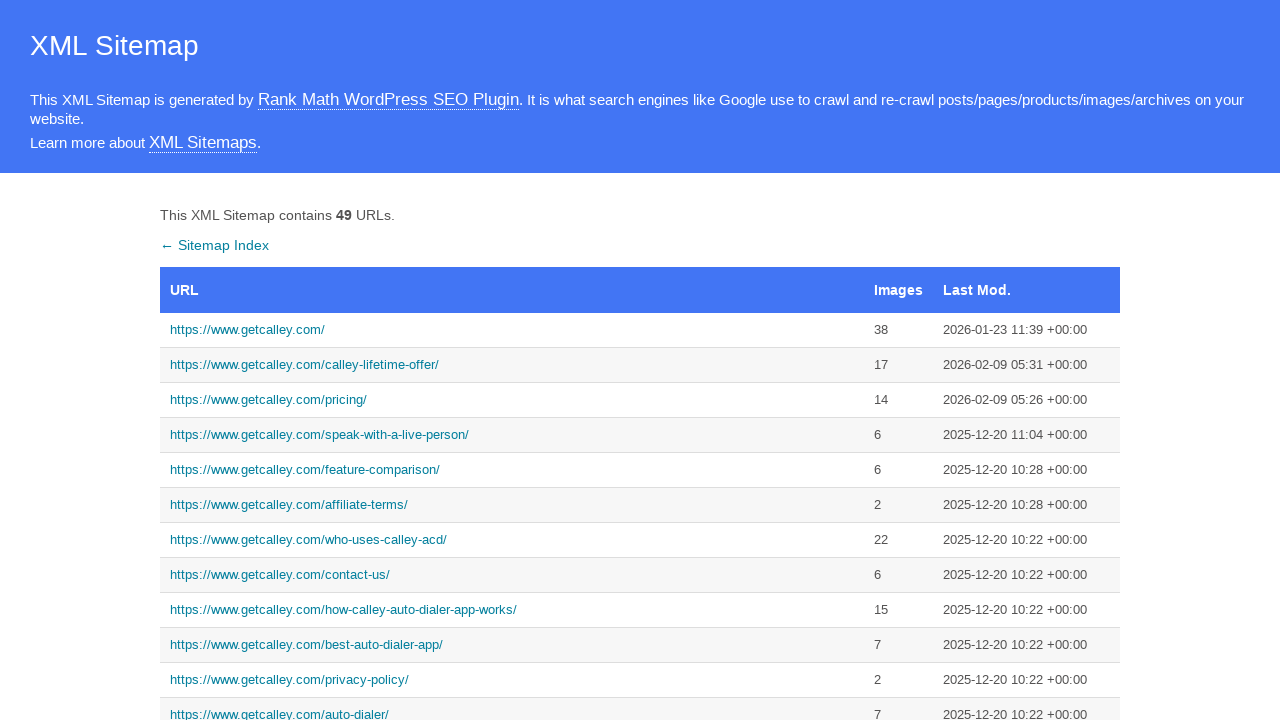

Clicked 4th link in sitemap at (512, 435) on xpath=//table/tbody/tr[4]/td[1]/a
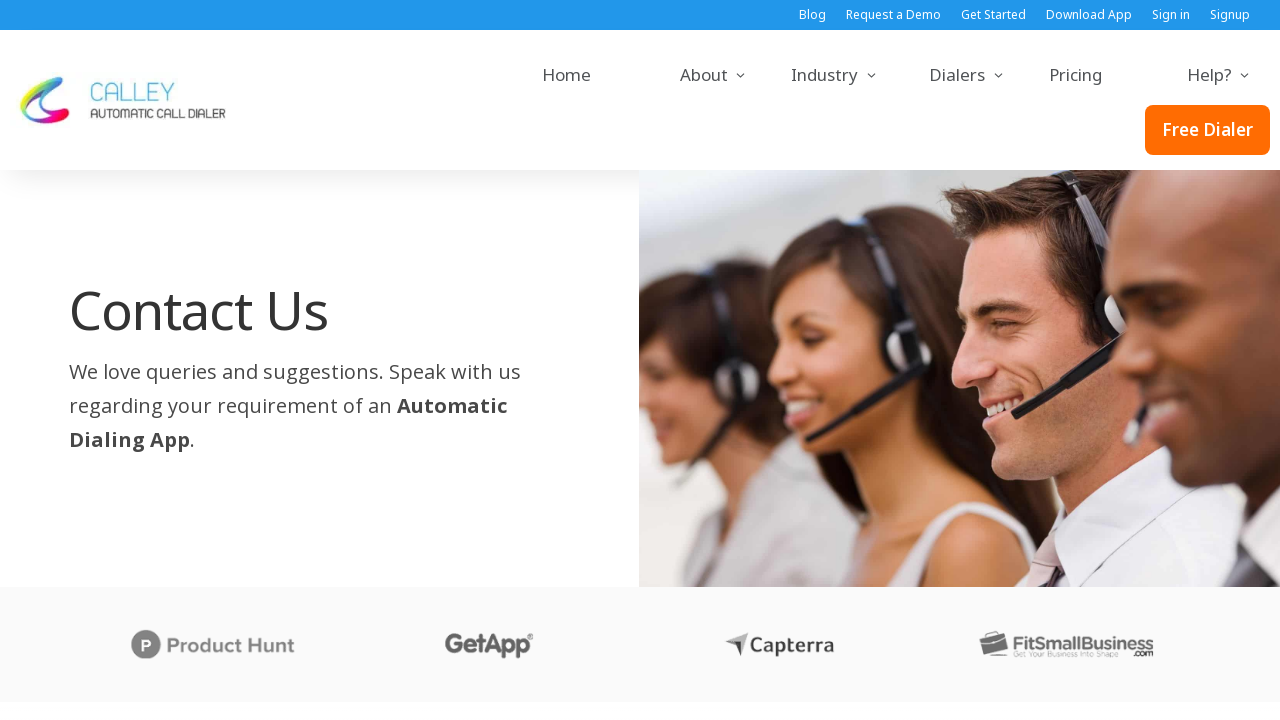

4th link page loaded (domcontentloaded)
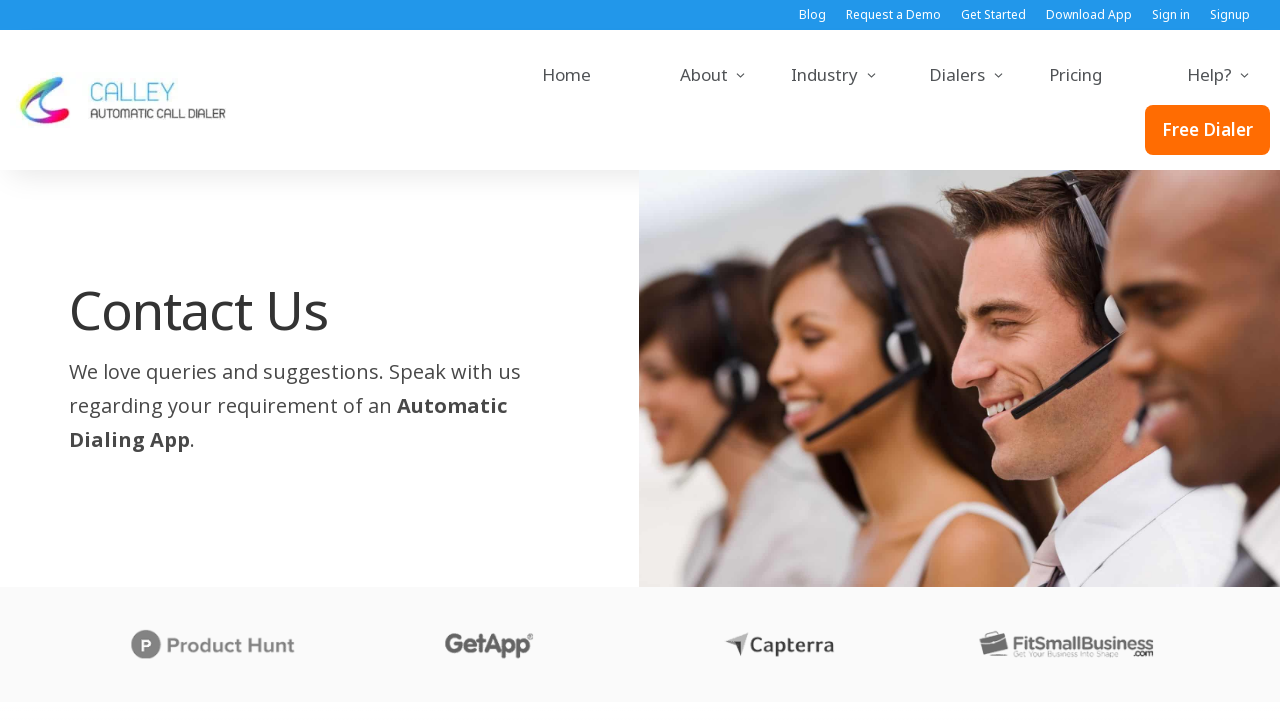

Navigated back to sitemap from 4th link
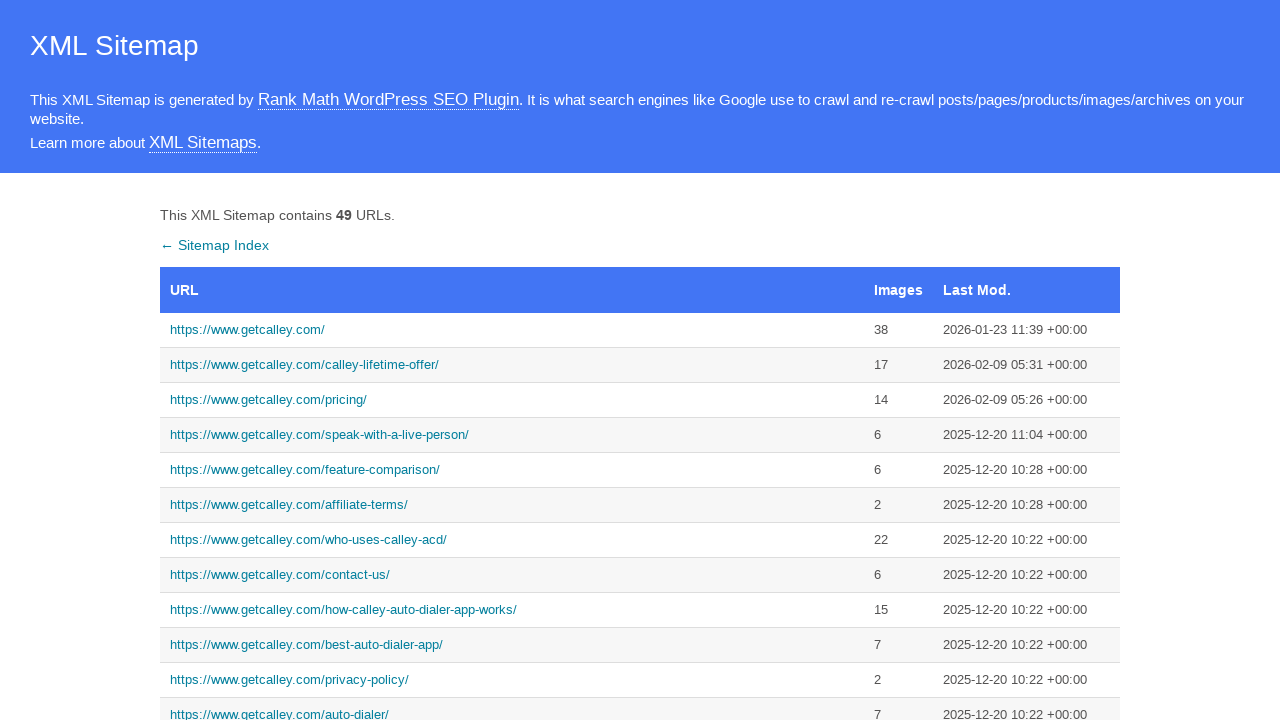

Sitemap reloaded and 5th link selector is available
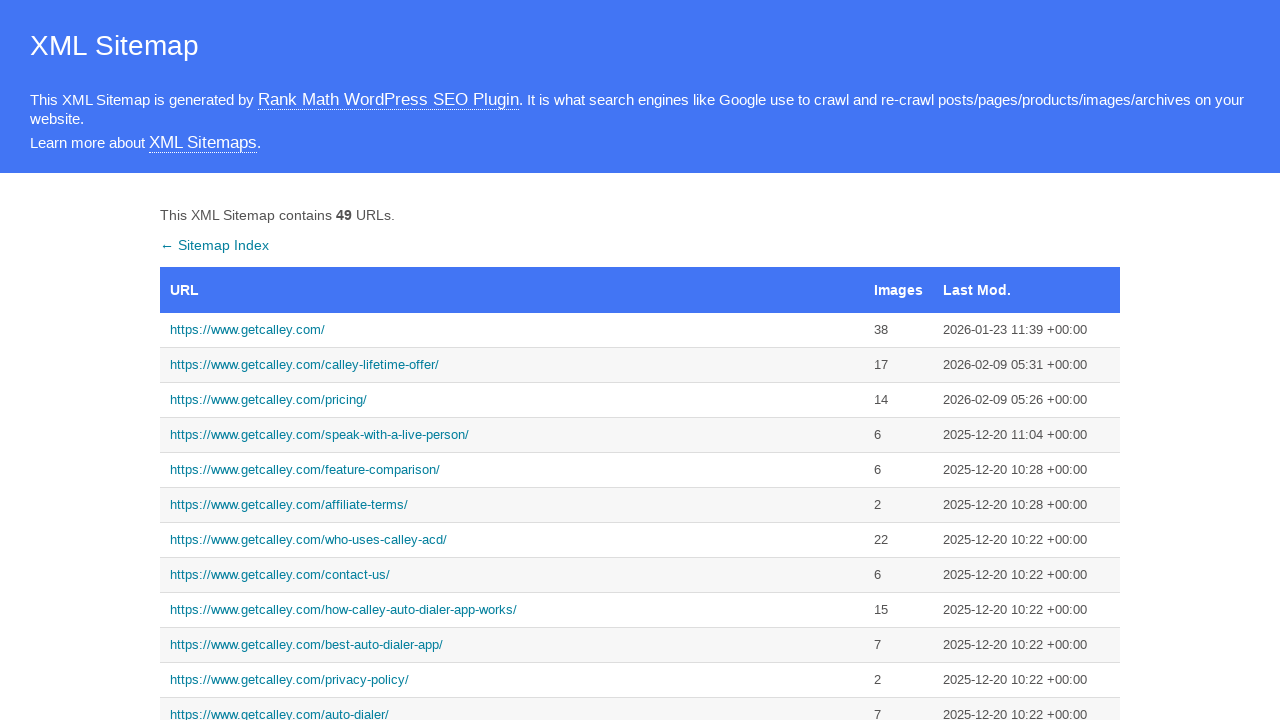

Clicked 5th link in sitemap at (512, 470) on xpath=//table/tbody/tr[5]/td[1]/a
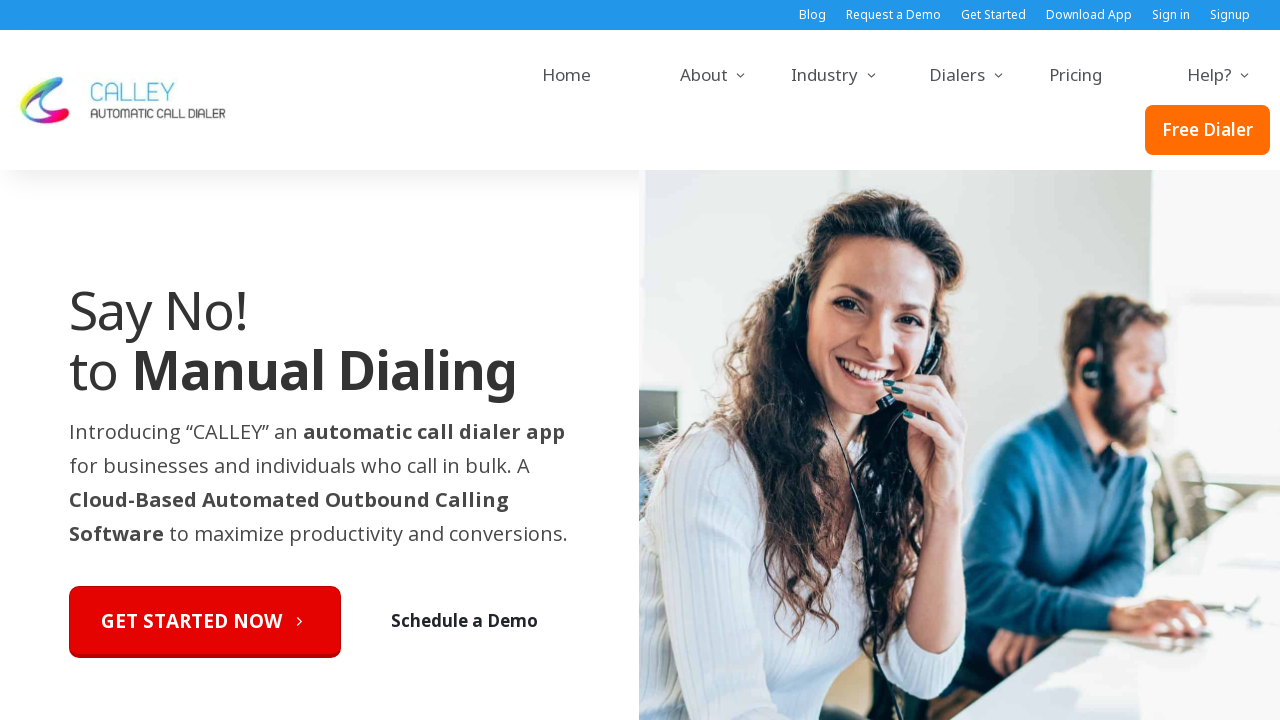

5th link page loaded (domcontentloaded)
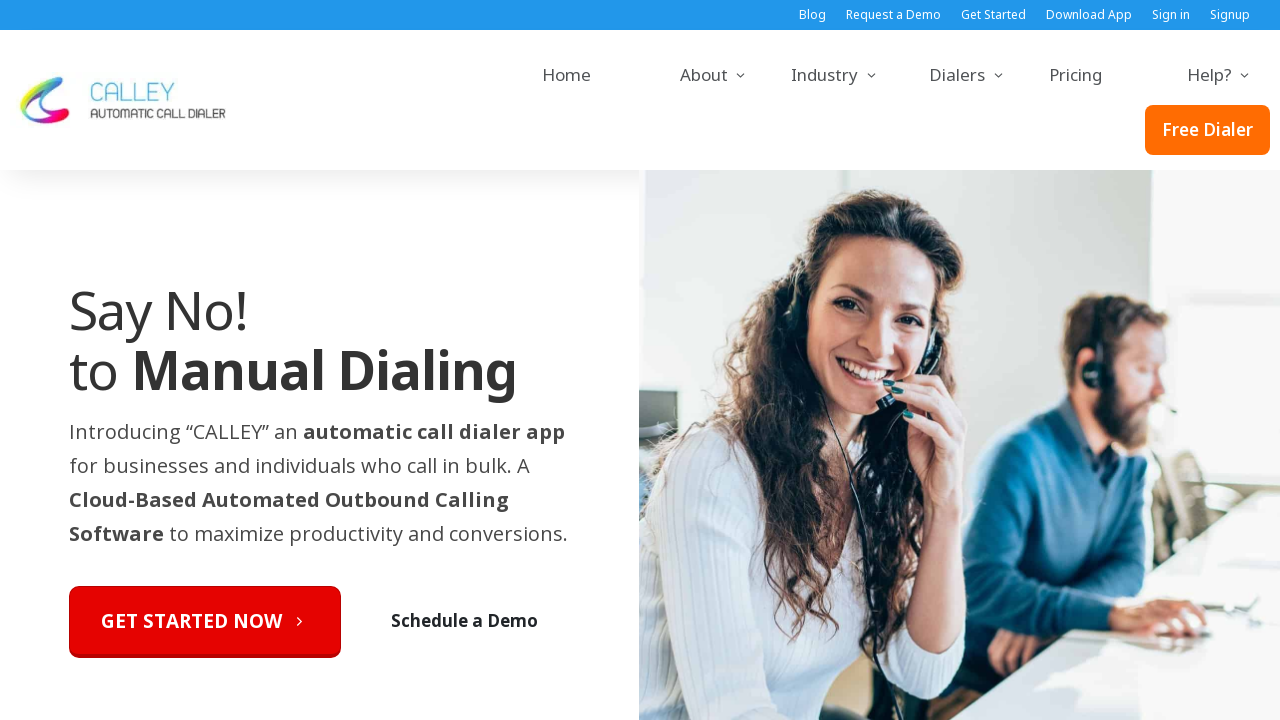

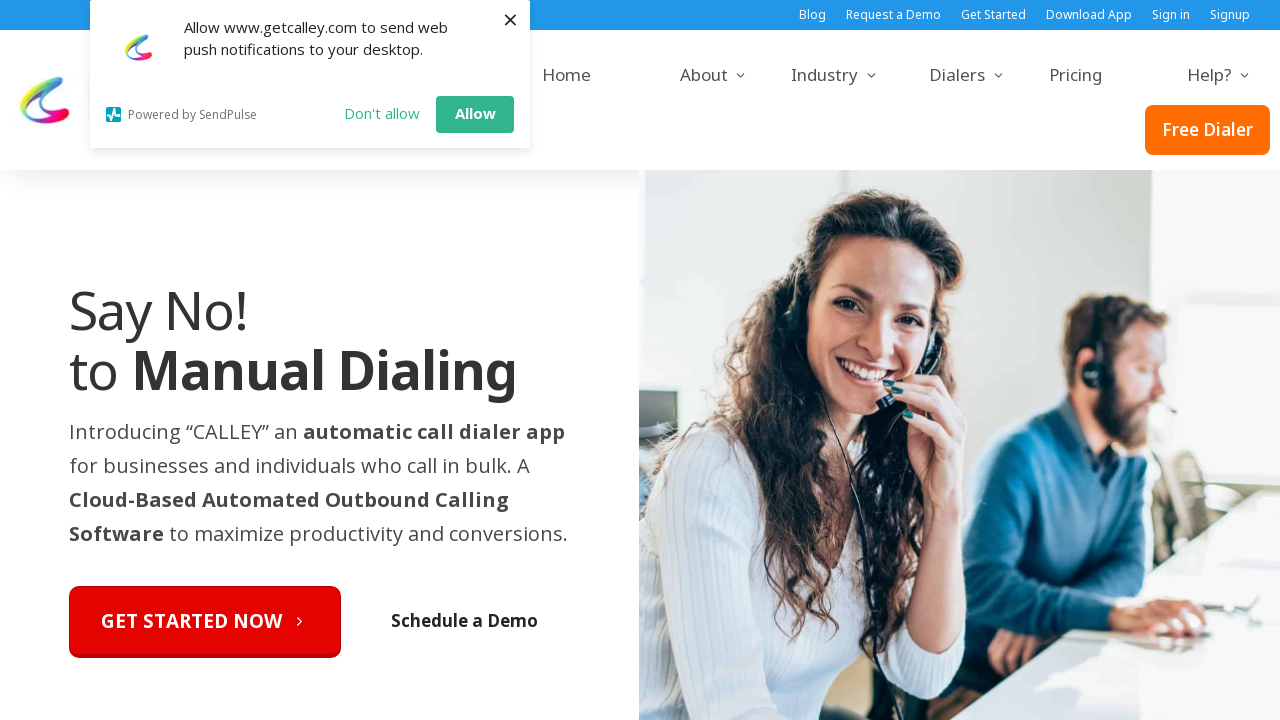